Tests the search/filter functionality on a product offers page by searching for "Rice" and verifying that all displayed results contain the search term.

Starting URL: https://rahulshettyacademy.com/seleniumPractise/#/offers

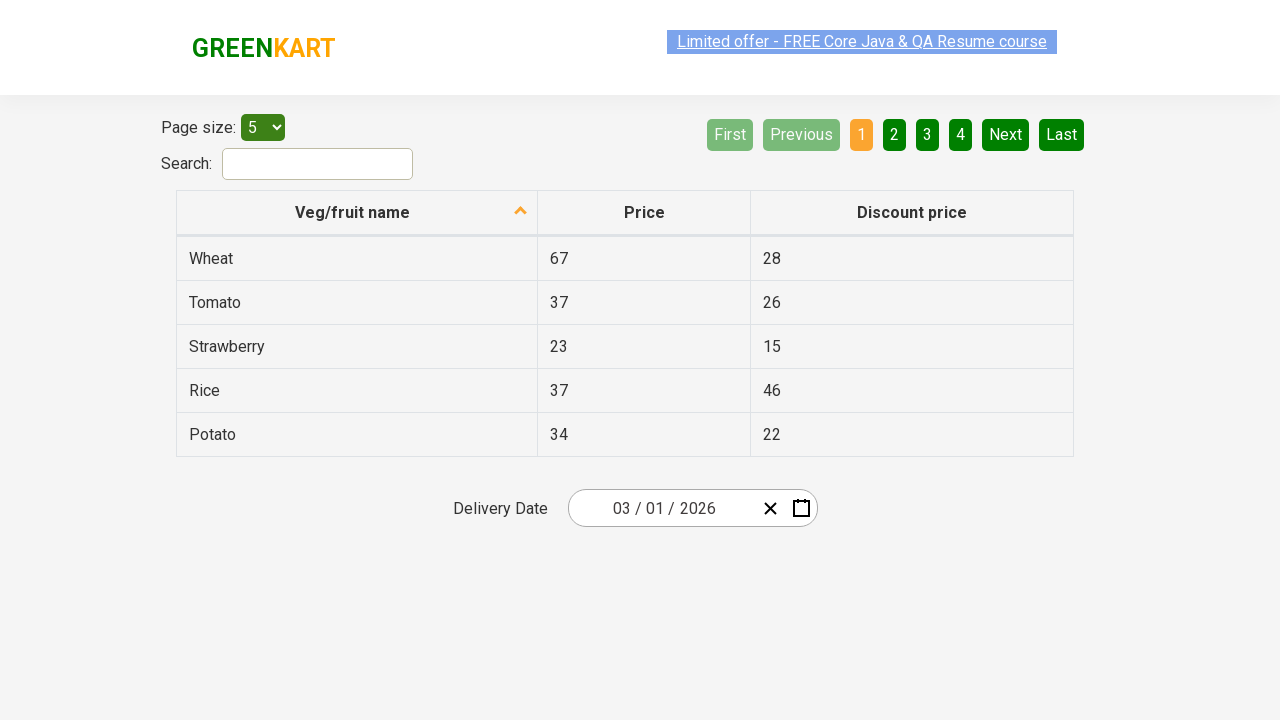

Filled search field with 'Rice' on #search-field
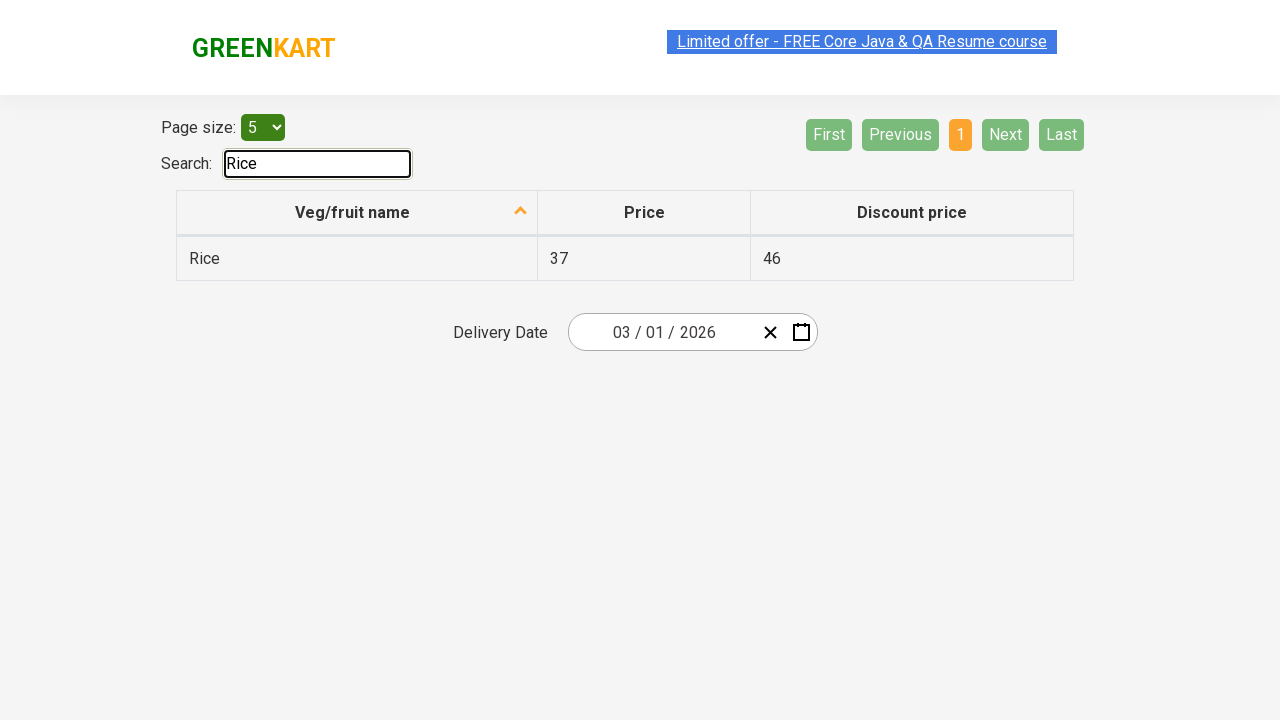

Waited 500ms for filter to apply
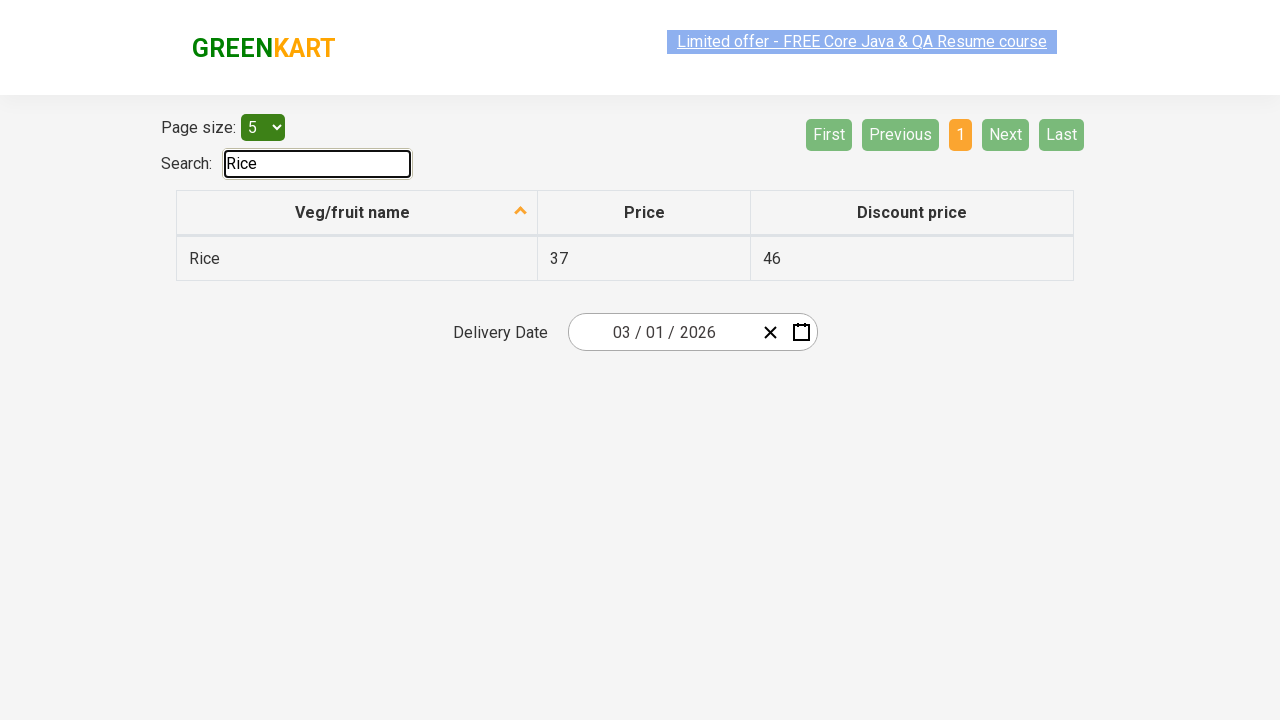

Retrieved 1 product names from filtered results
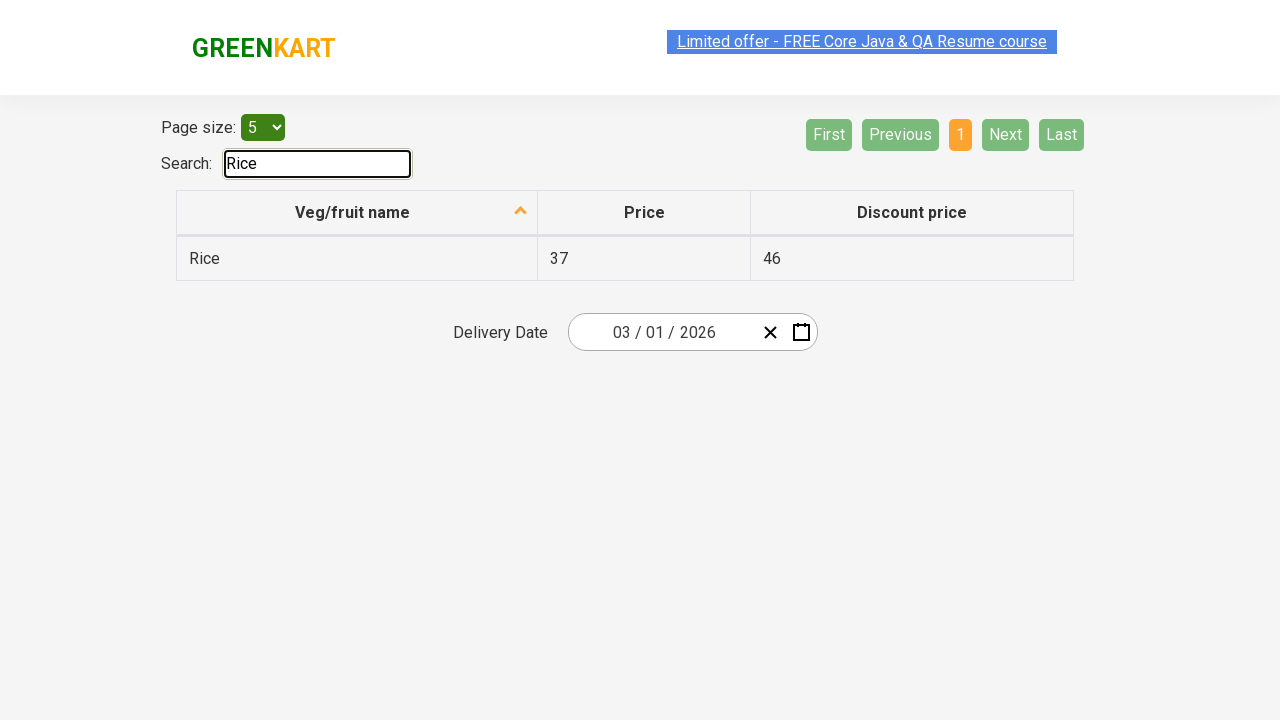

Verified all 1 filtered results contain 'Rice'
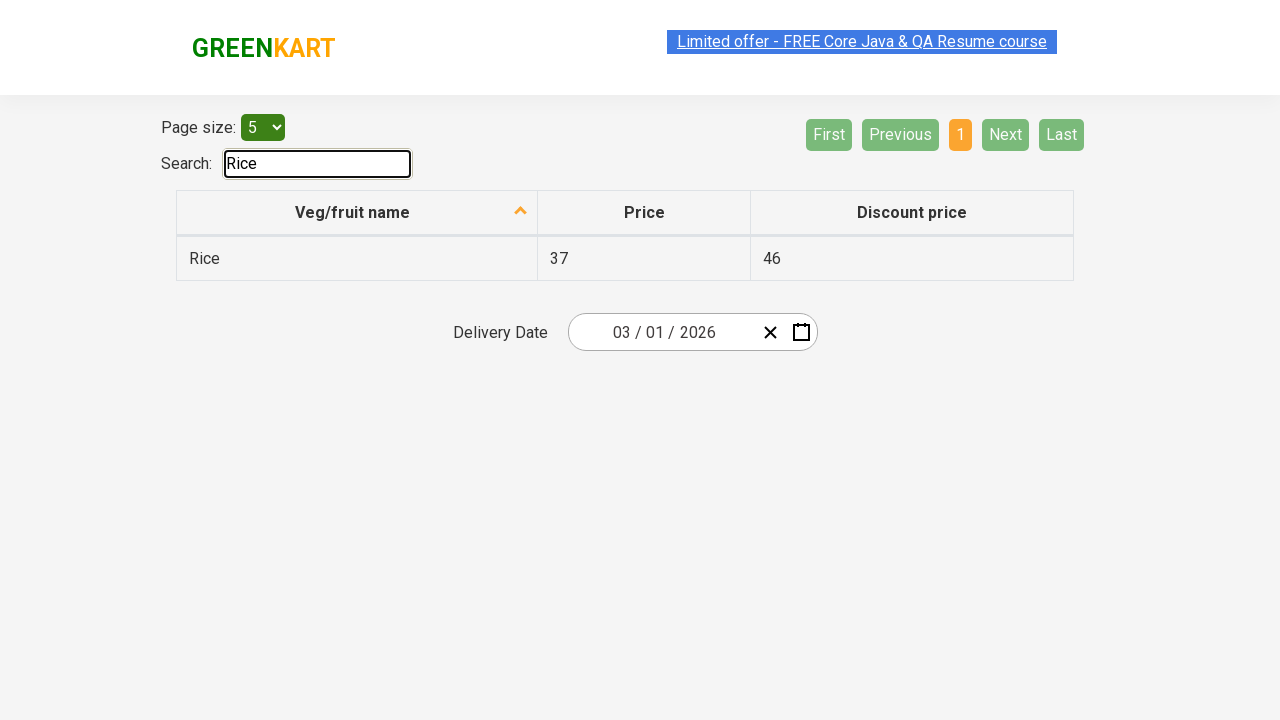

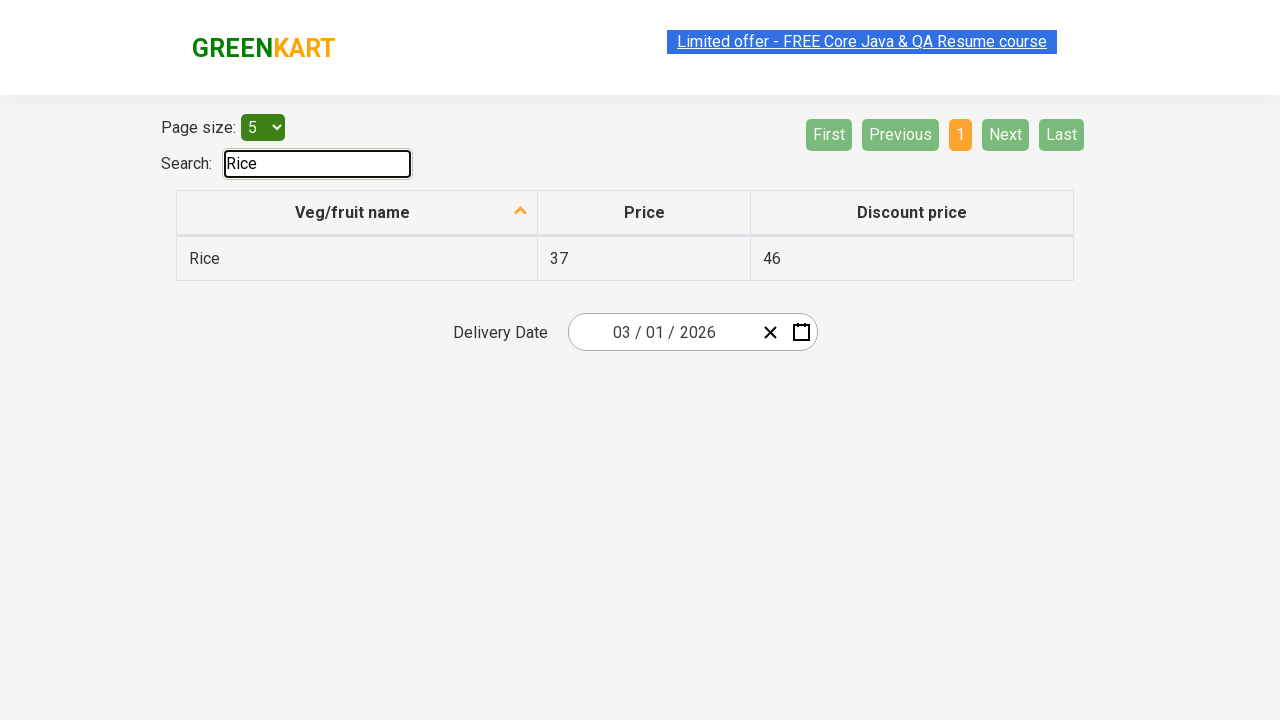